Tests jQuery UI slider functionality by dragging the slider handle horizontally to change its position

Starting URL: https://jqueryui.com/slider/

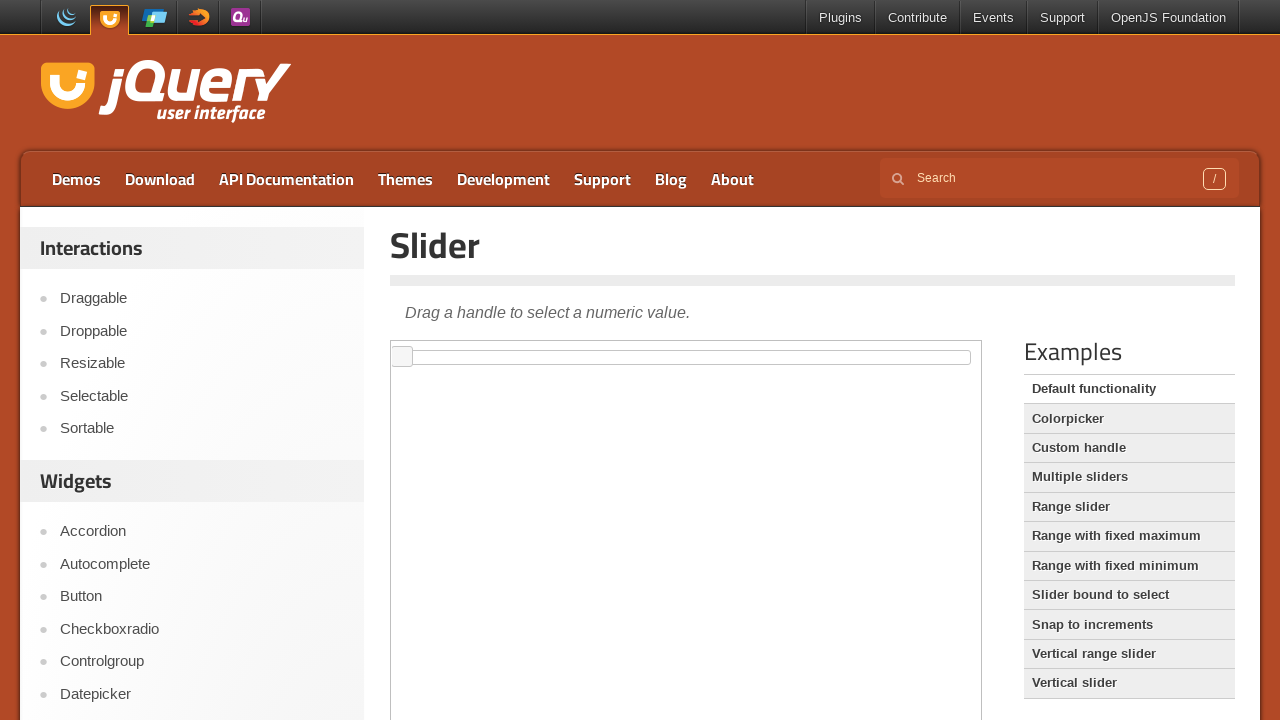

Located the iframe containing the slider demo
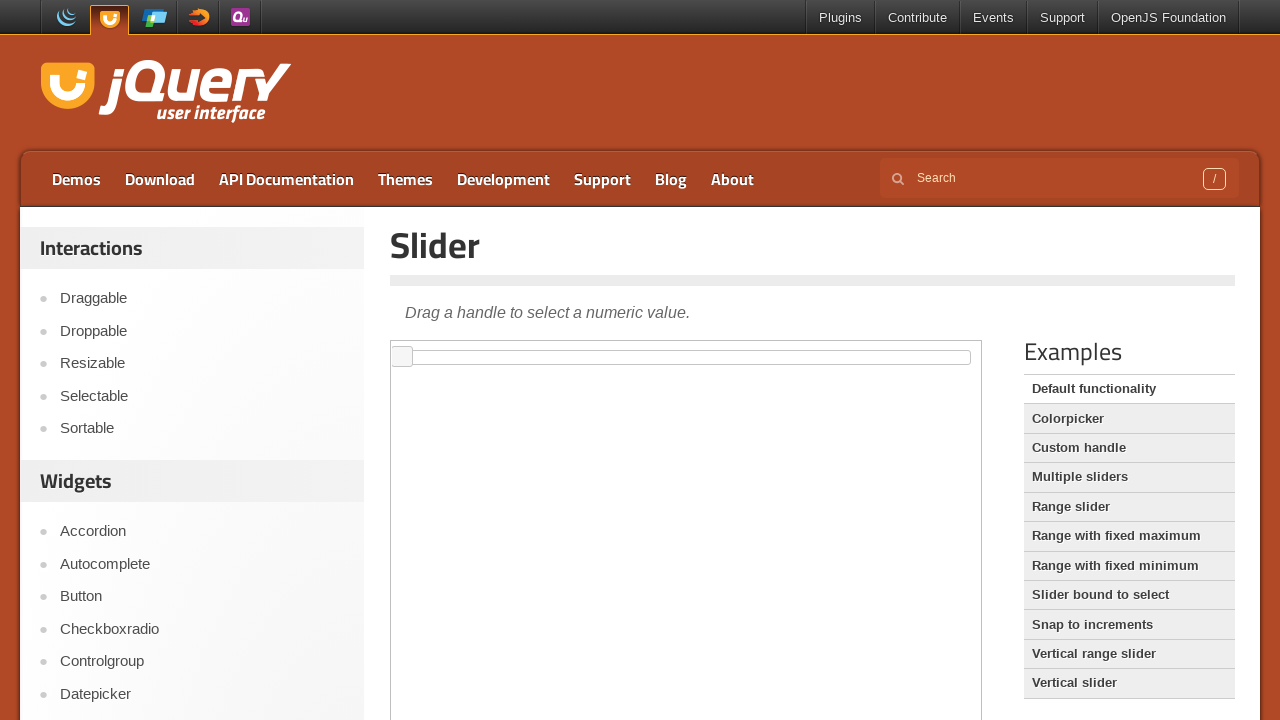

Located the slider handle element
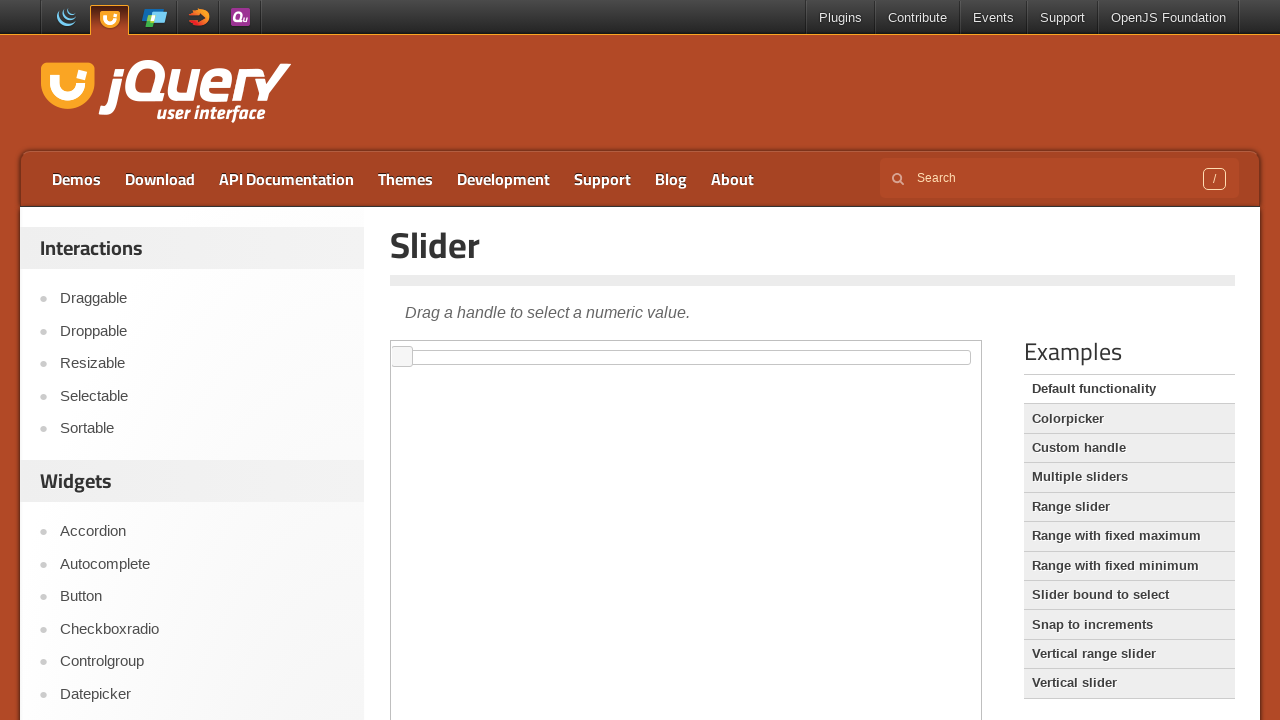

Dragged the slider handle 600 pixels to the right at (993, 347)
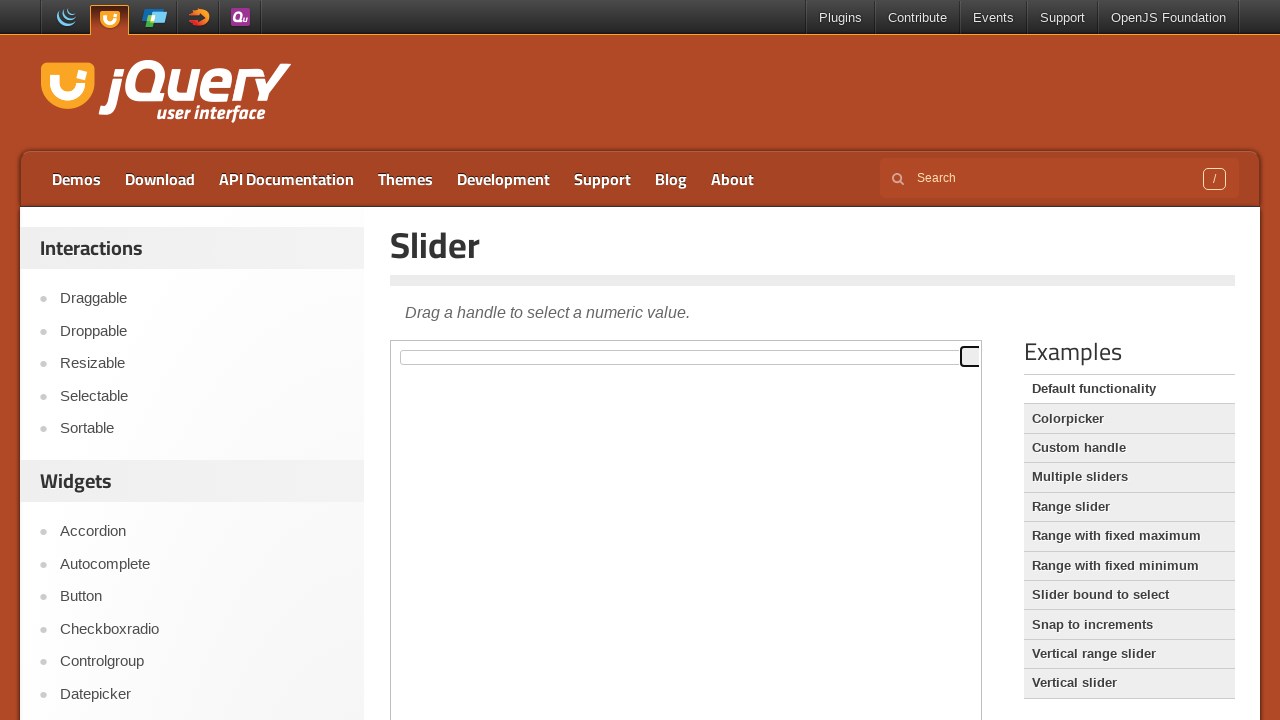

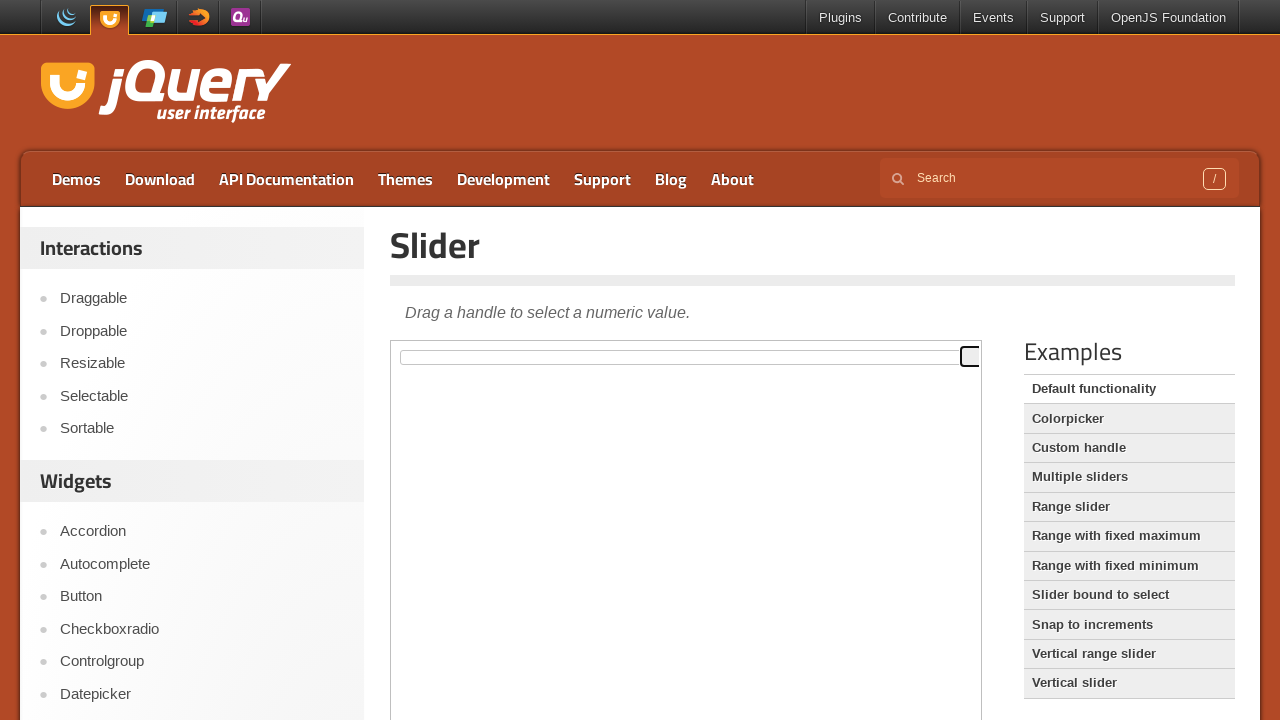